Tests dynamic dropdown handling by selecting an origin airport (Mumbai/BOM) and destination airport (Bangalore/BLR) from cascading dropdown menus on a flight booking practice page.

Starting URL: https://rahulshettyacademy.com/dropdownsPractise/

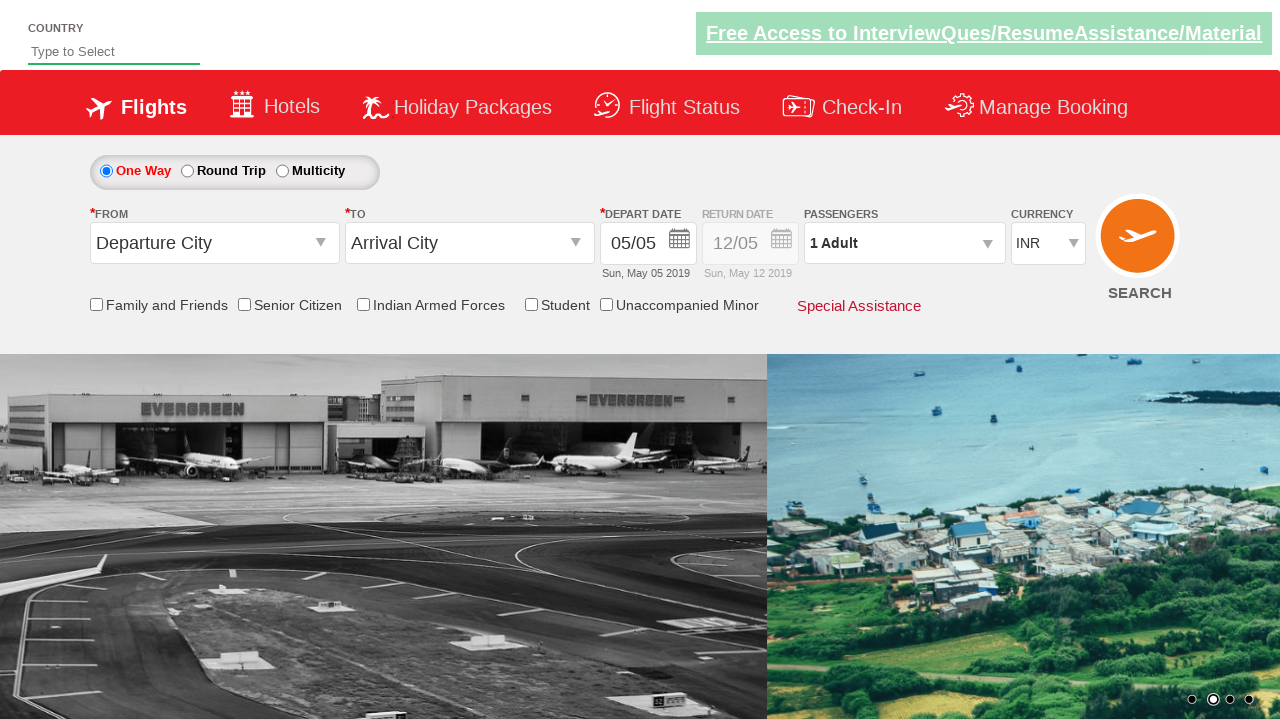

Clicked origin station dropdown to open it at (214, 243) on input#ctl00_mainContent_ddl_originStation1_CTXT
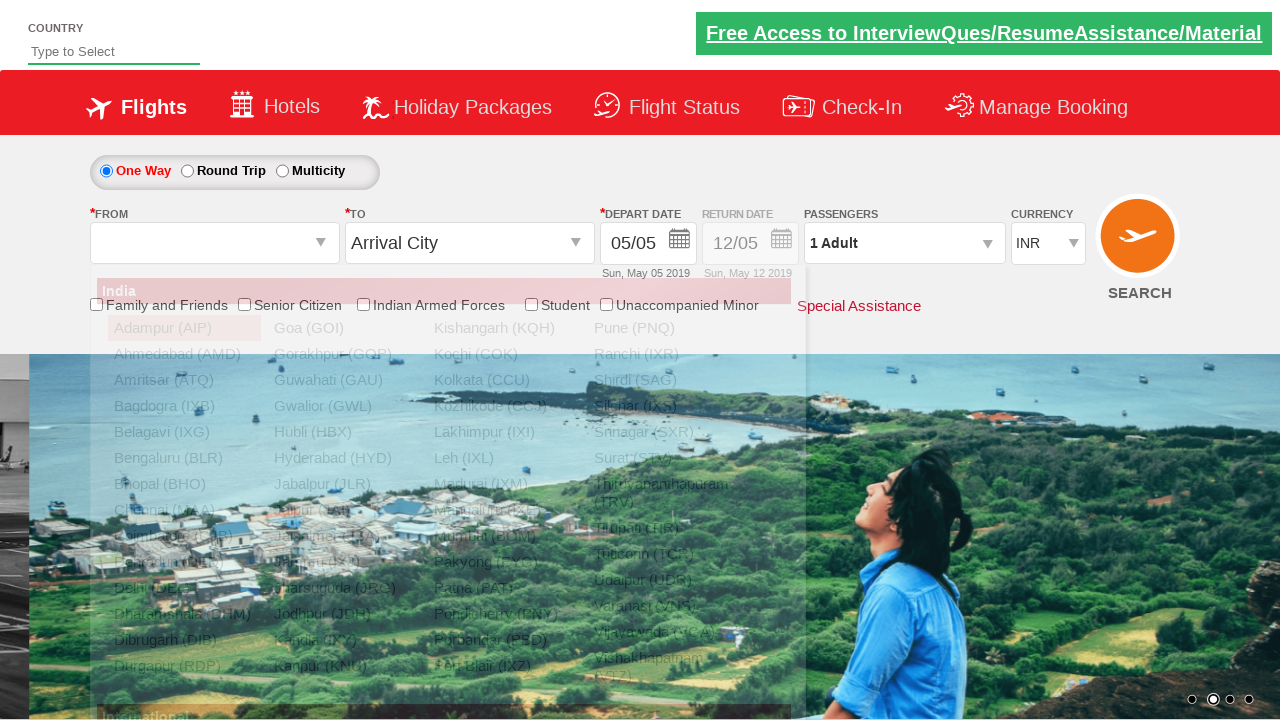

Selected Mumbai (BOM) as origin airport at (504, 536) on a[value='BOM']
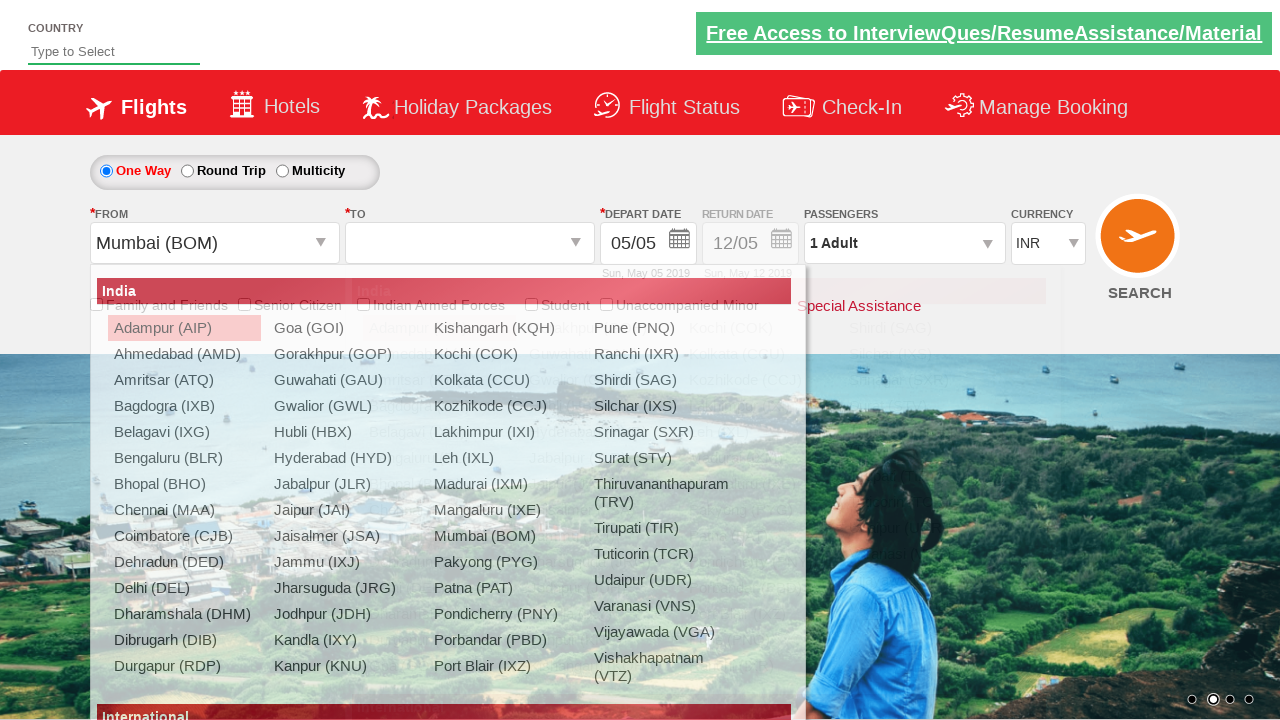

Waited for destination dropdown to be ready
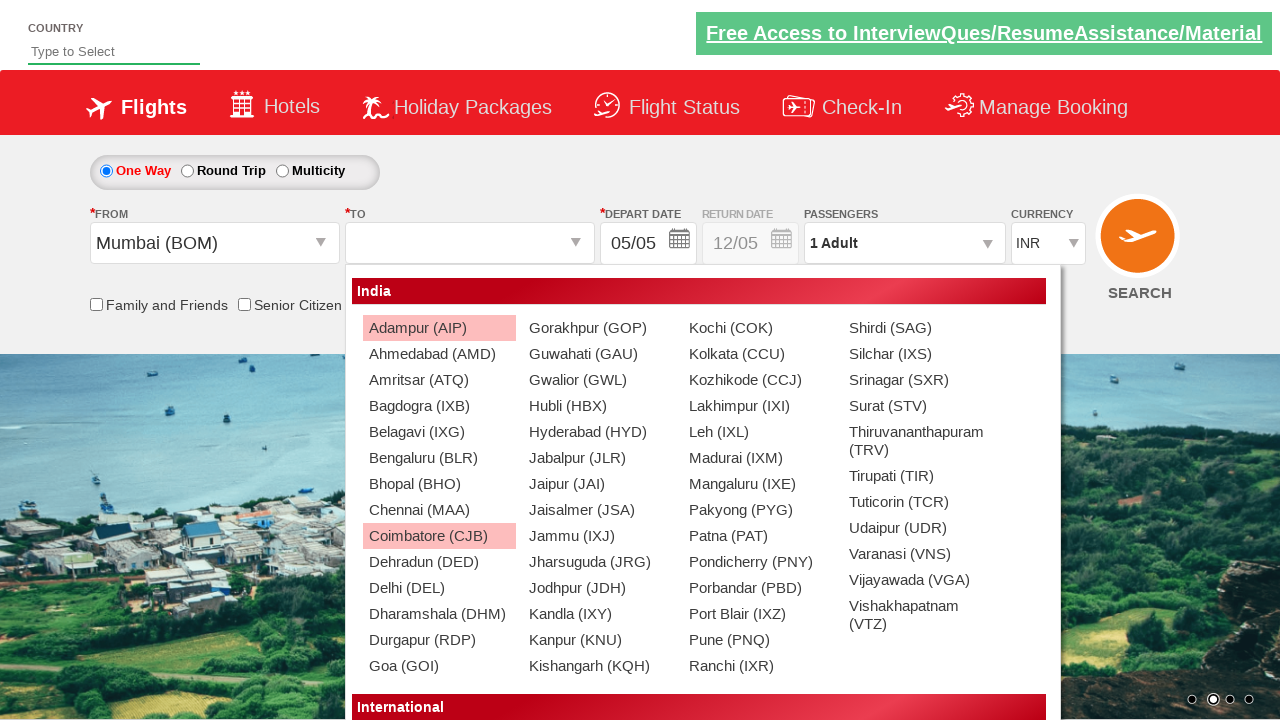

Selected Bangalore (BLR) as destination airport at (439, 458) on (//a[@value='BLR'])[2]
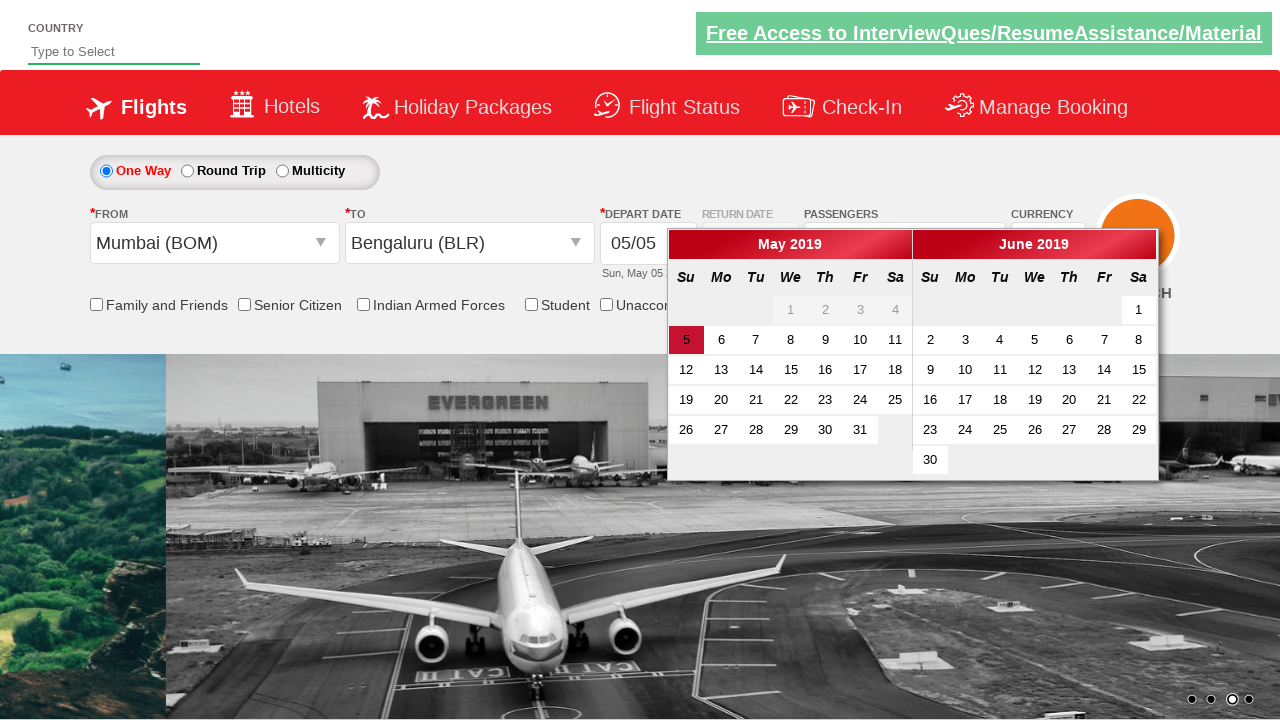

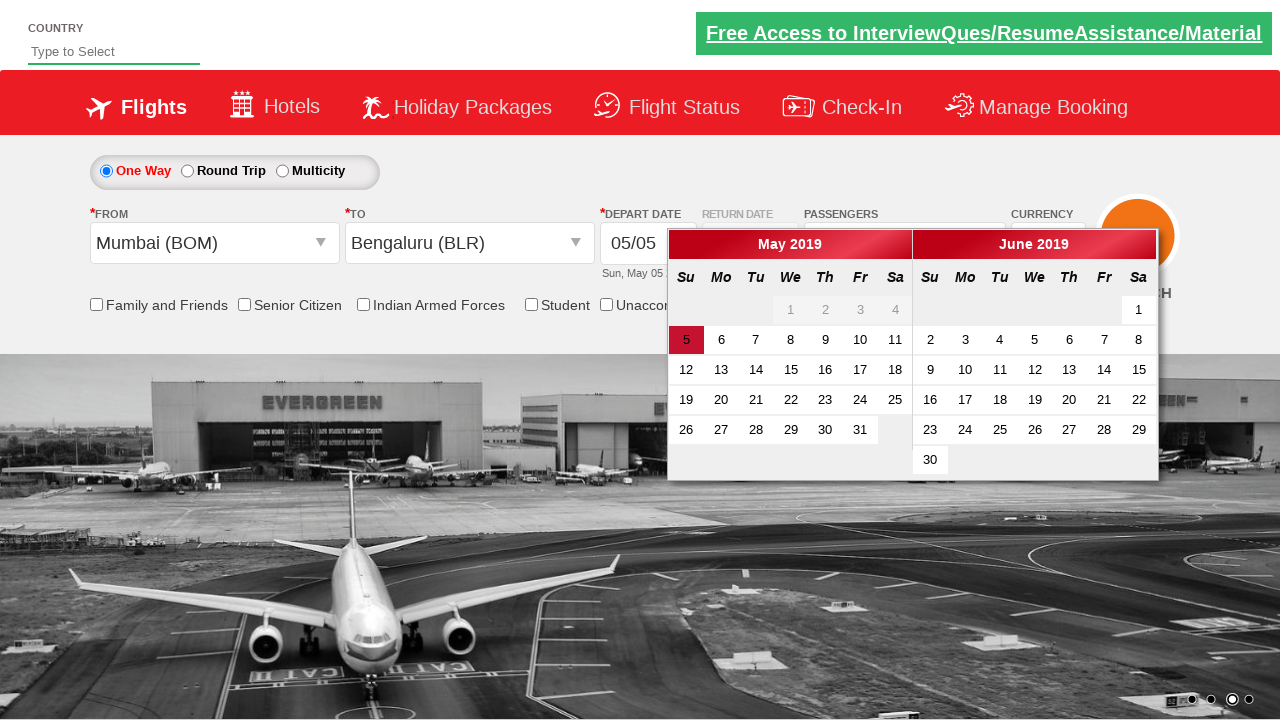